Tests navigation to the registration page by clicking the registration link and verifying that the register button is displayed on the page.

Starting URL: https://qa.koel.app/

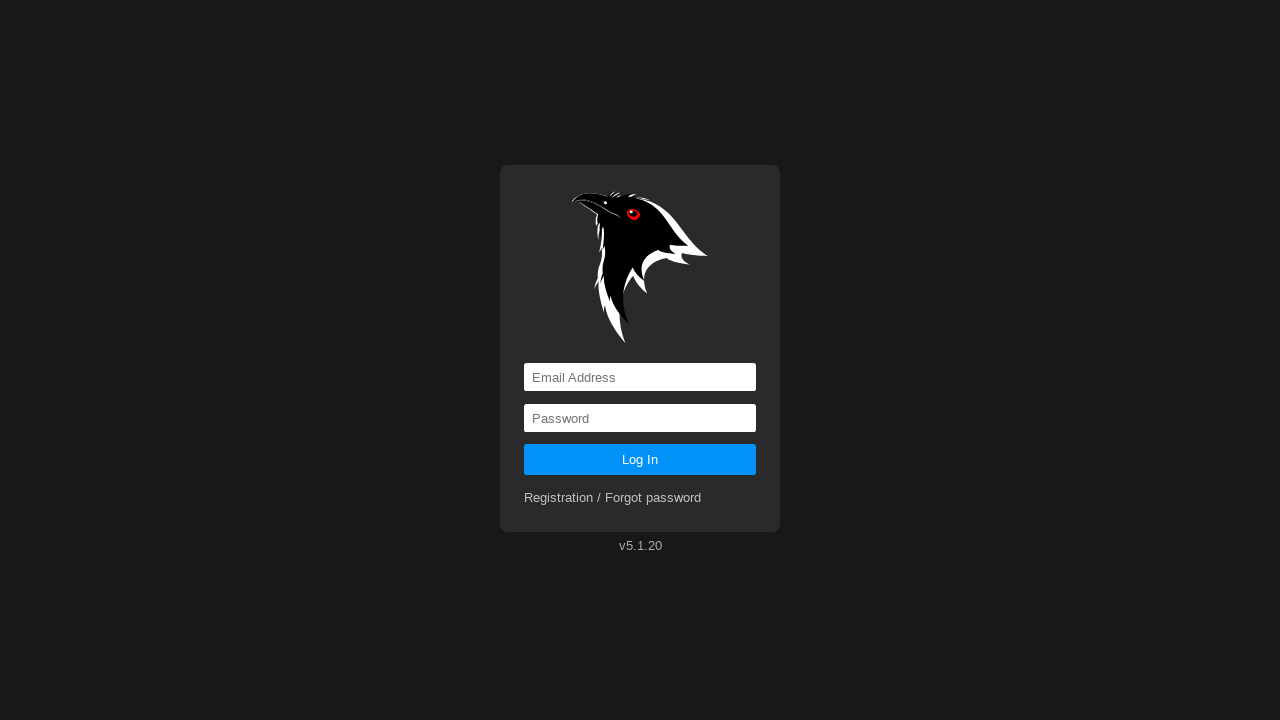

Clicked on registration link at (613, 498) on a[href='registration']
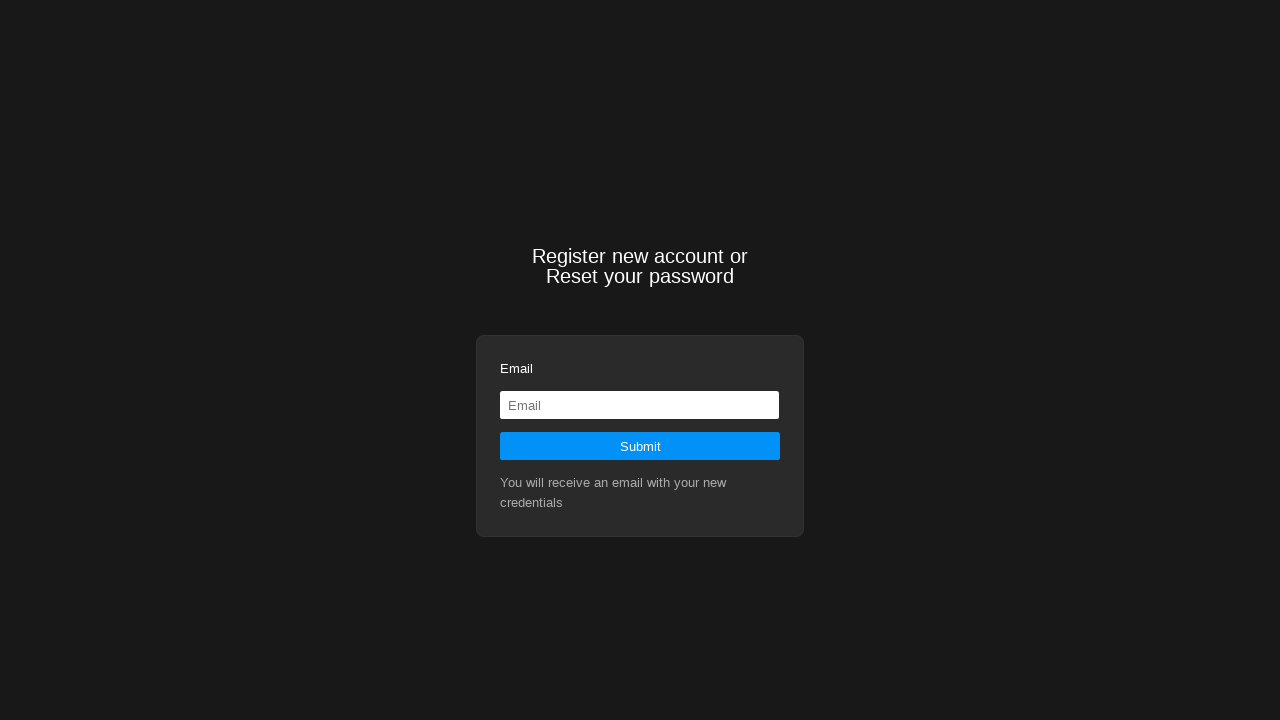

Located register button element
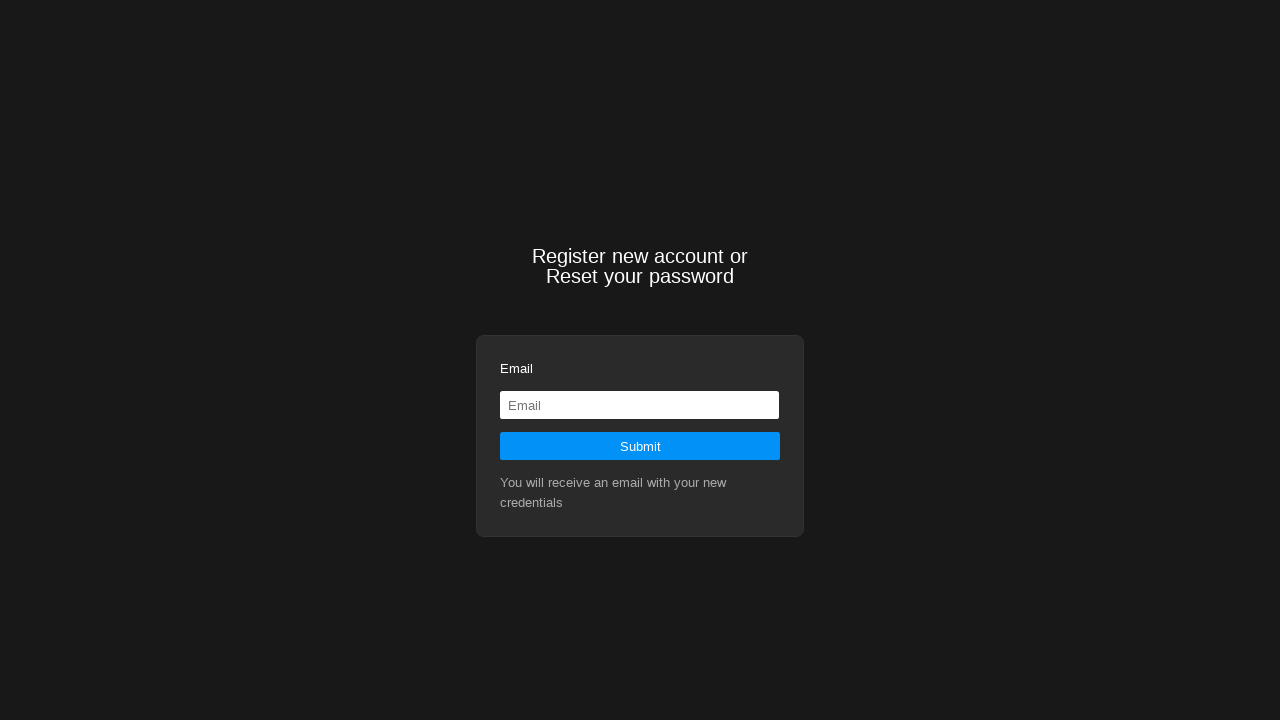

Register button became visible
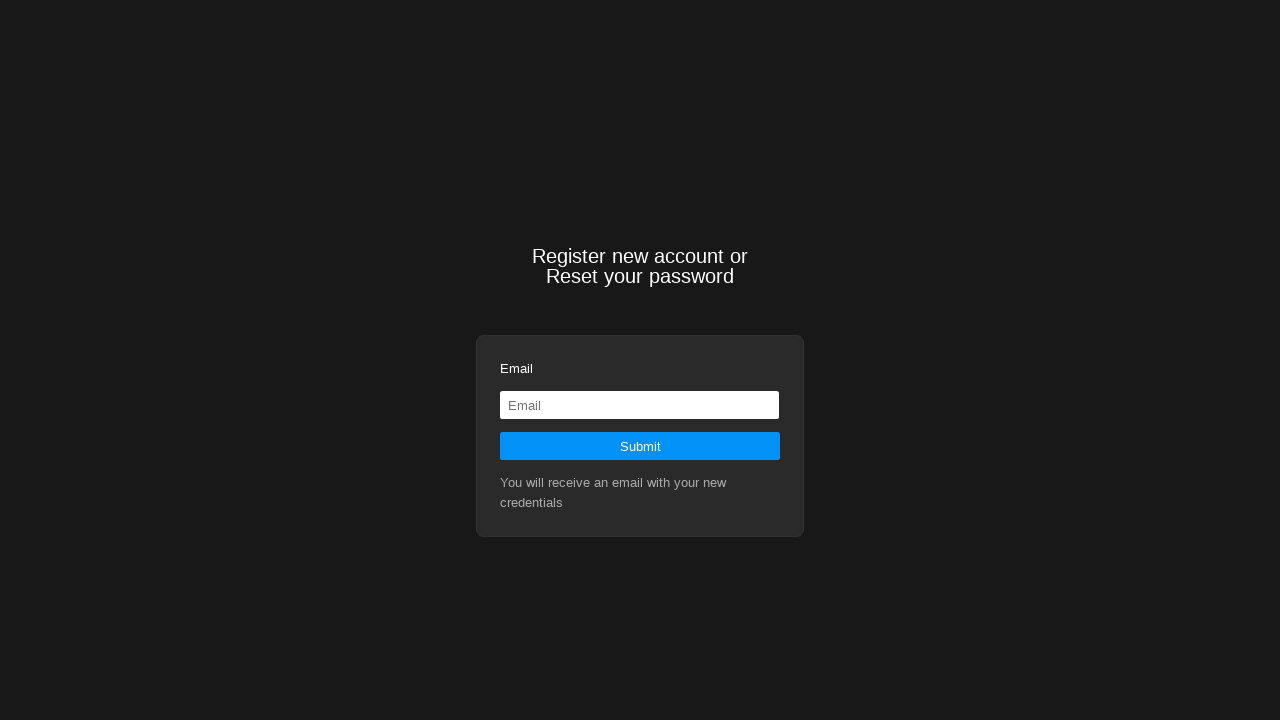

Verified register button is displayed on the page
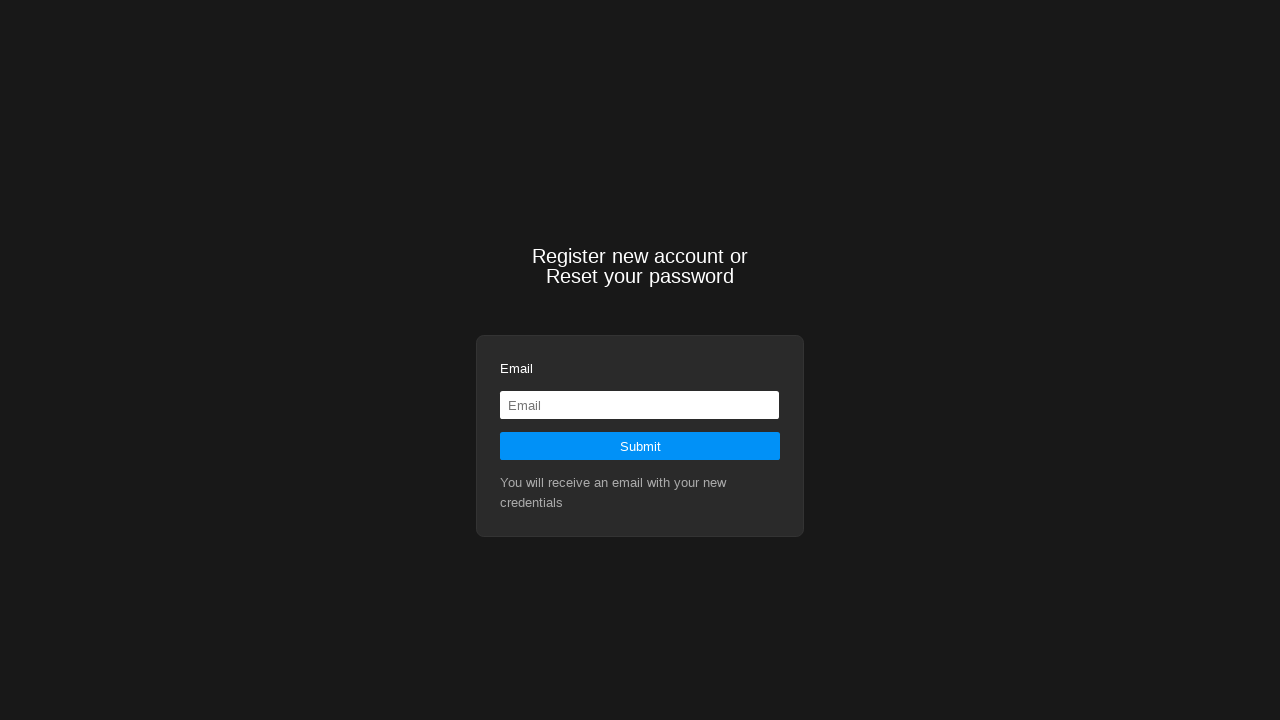

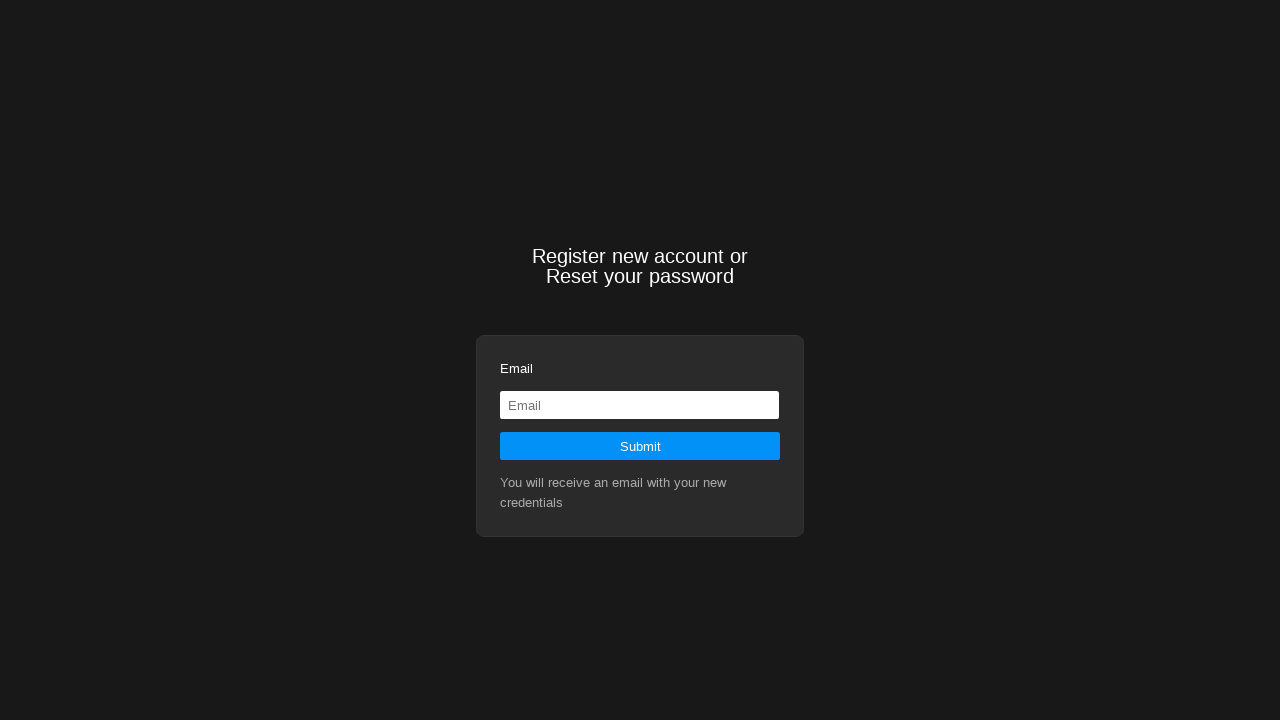